Tests key press detection by sending a SPACE key and verifying the result text

Starting URL: http://the-internet.herokuapp.com/key_presses

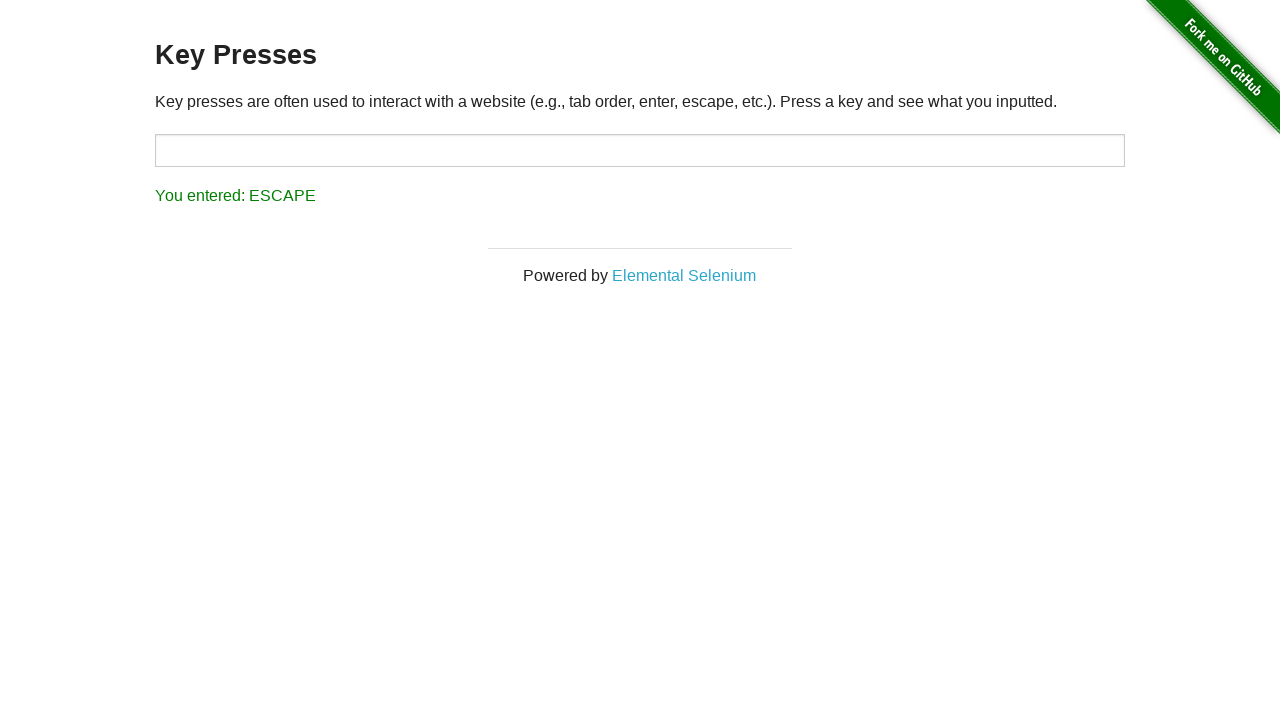

Pressed SPACE key on example element on .example
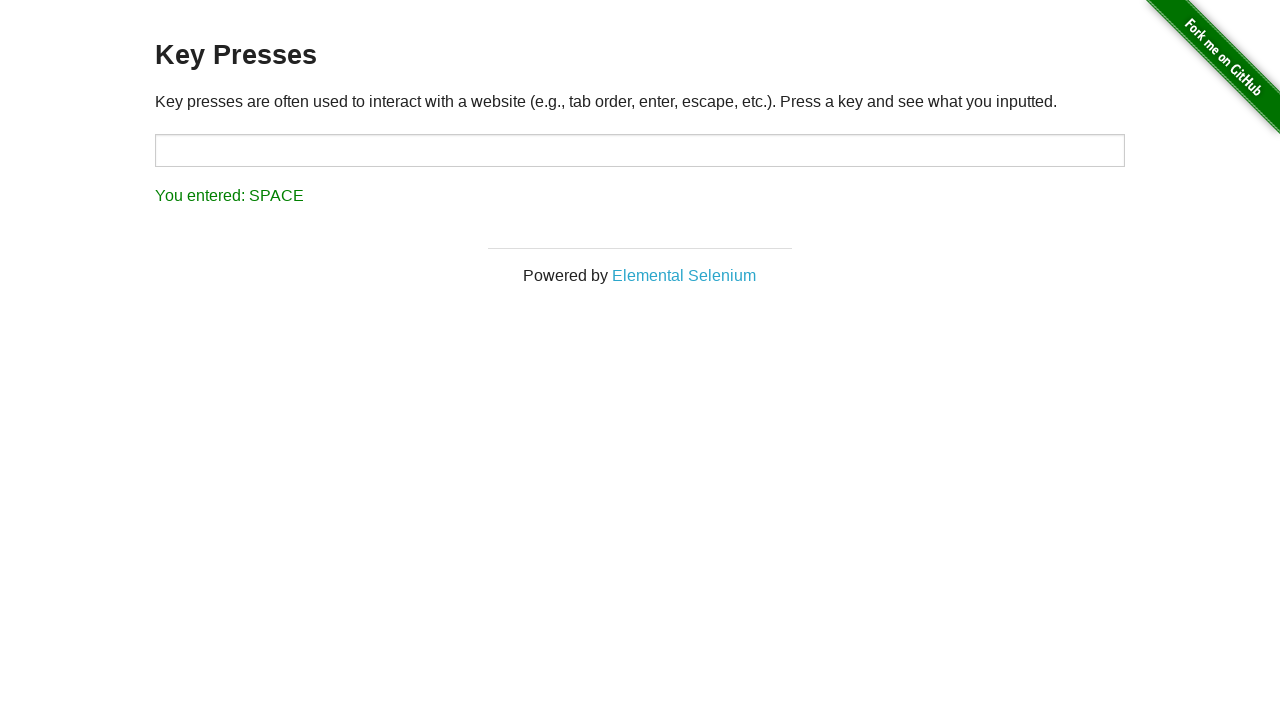

Retrieved result text from #result element
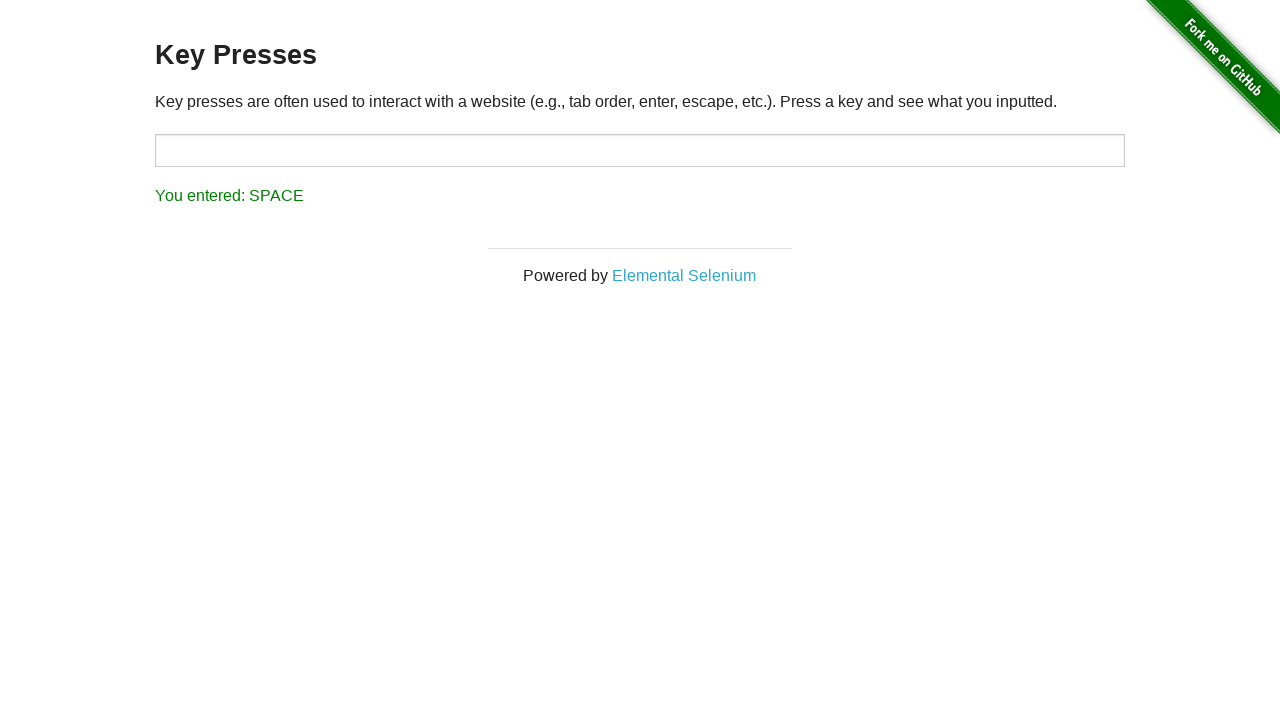

Verified result text matches 'You entered: SPACE'
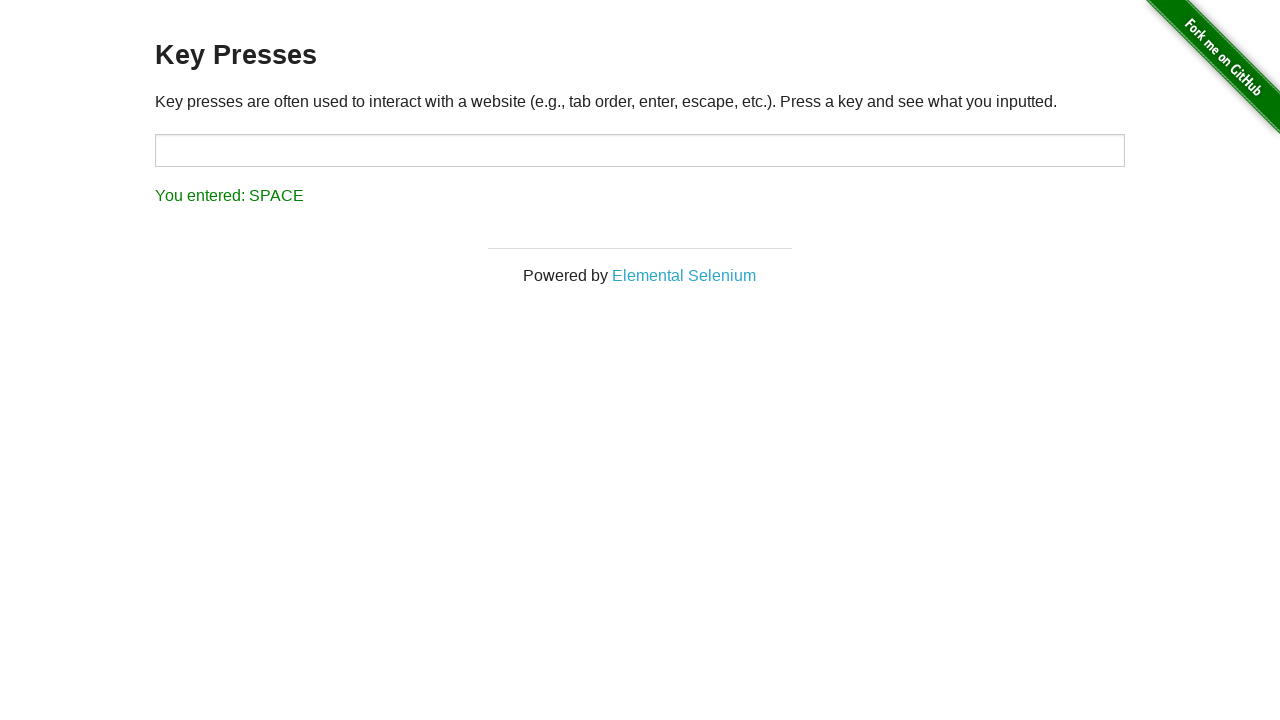

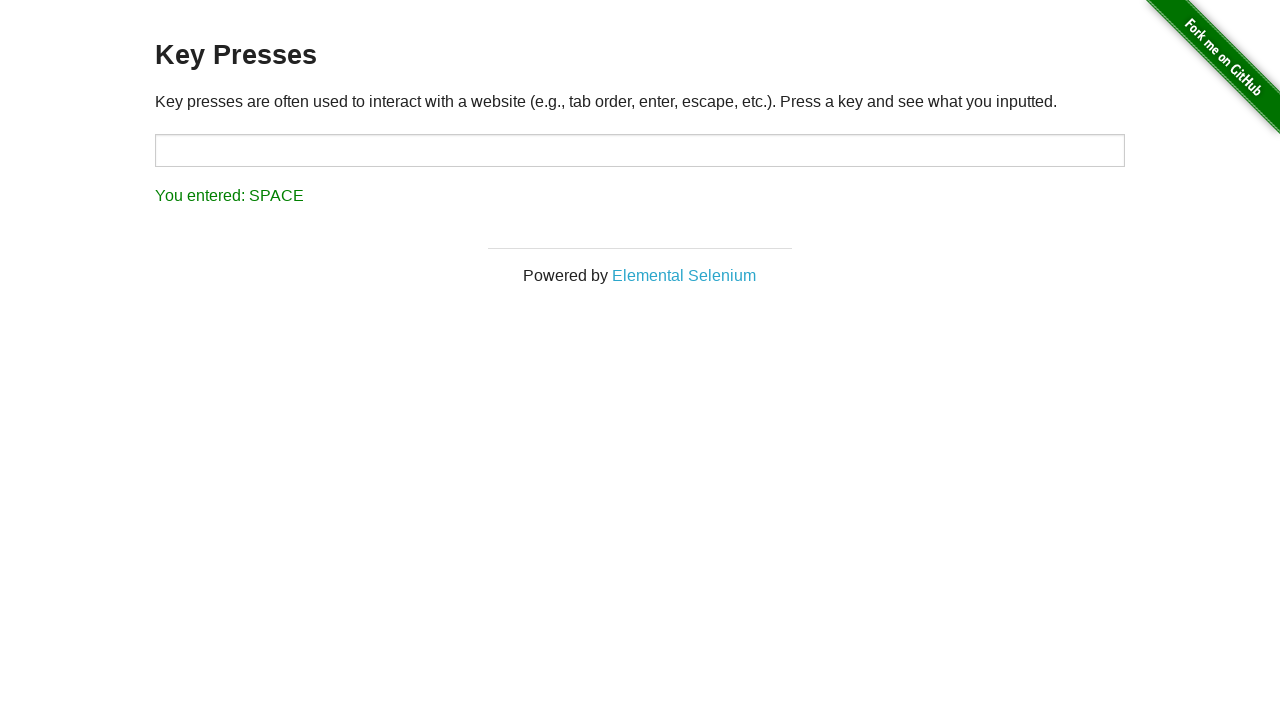